Tests jQuery UI draggable functionality by dragging an element to different positions within an iframe

Starting URL: https://jqueryui.com/draggable/

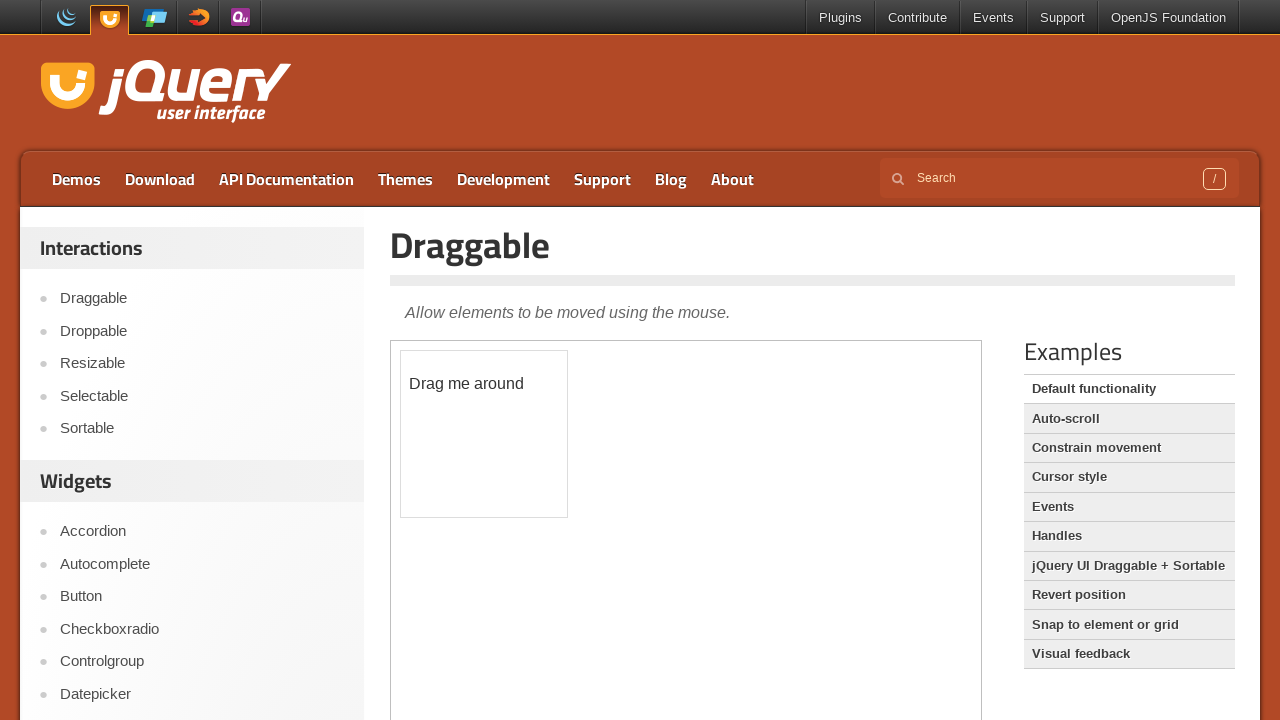

Located the demo iframe containing draggable element
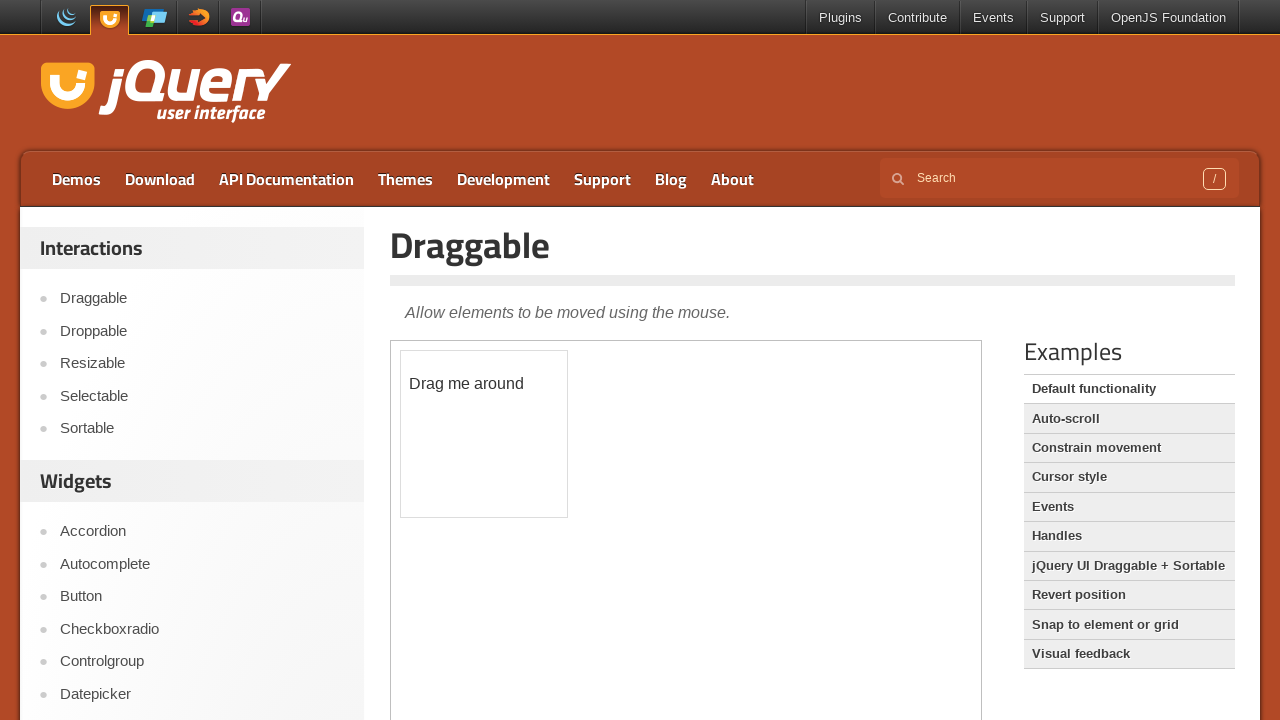

Located the draggable element with id 'draggable' within the iframe
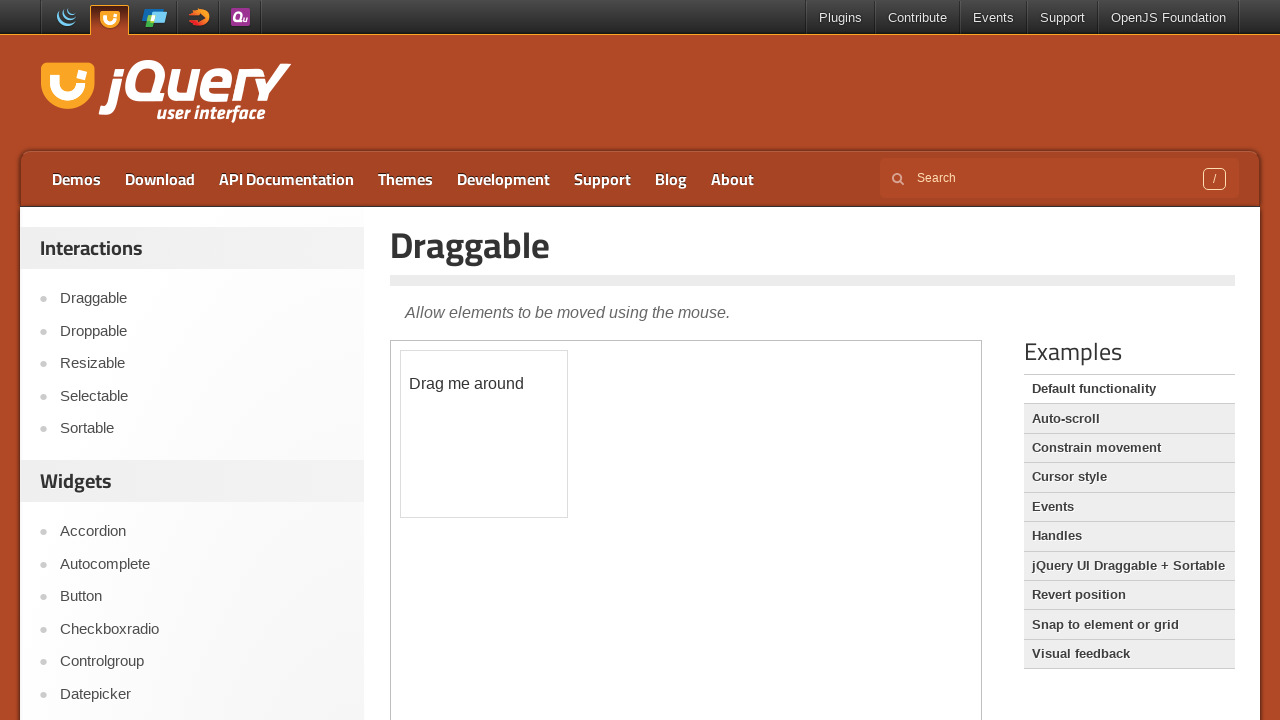

Dragged element to position (20, 60) at (421, 411)
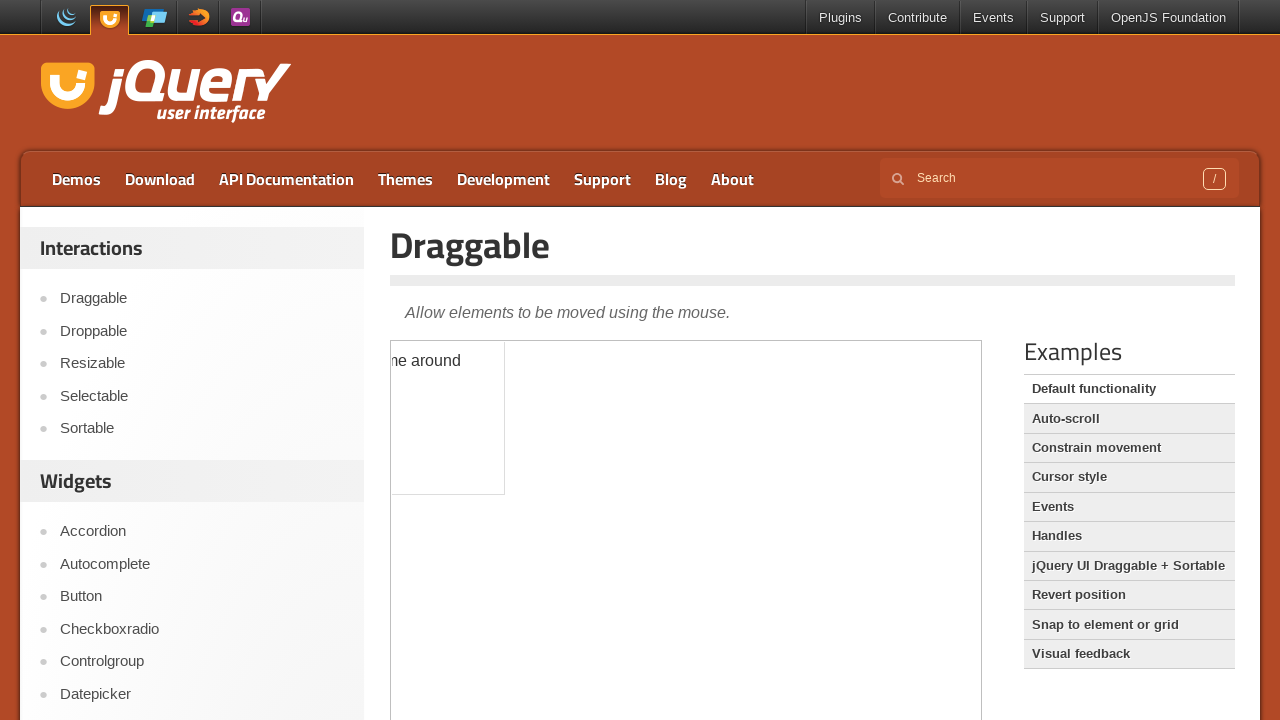

Dragged element to position (-10, -30) at (328, 298)
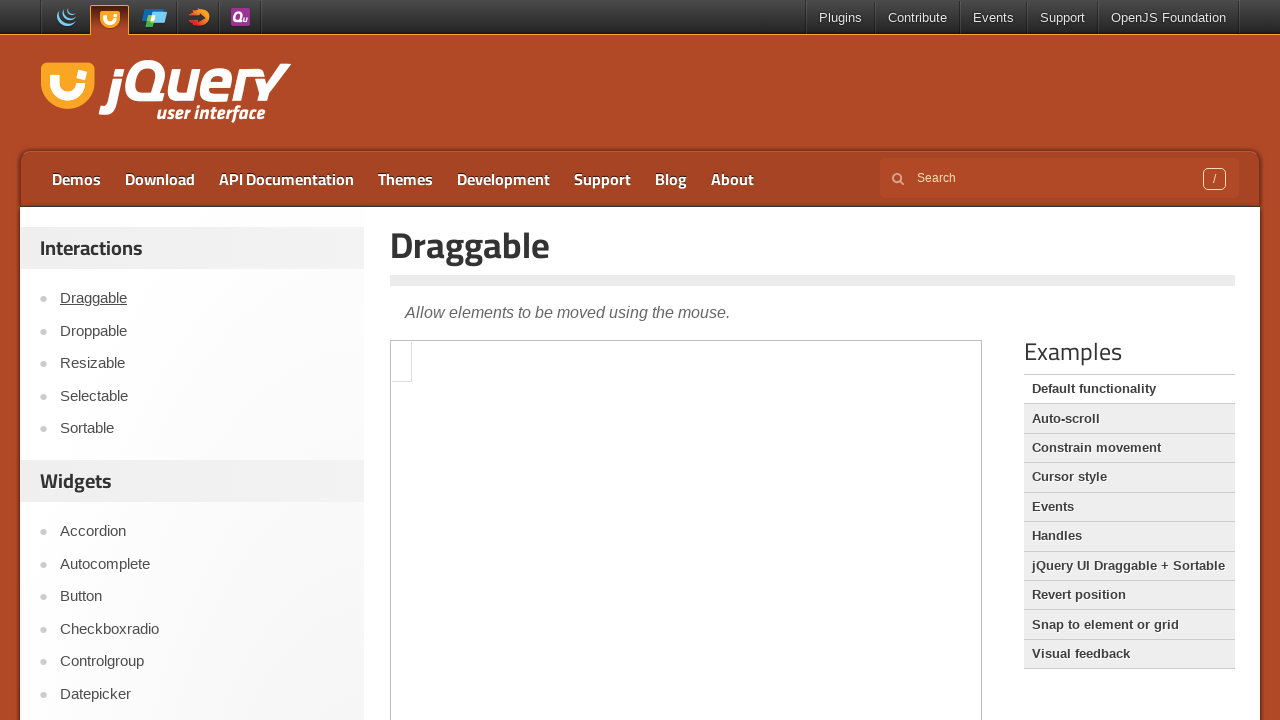

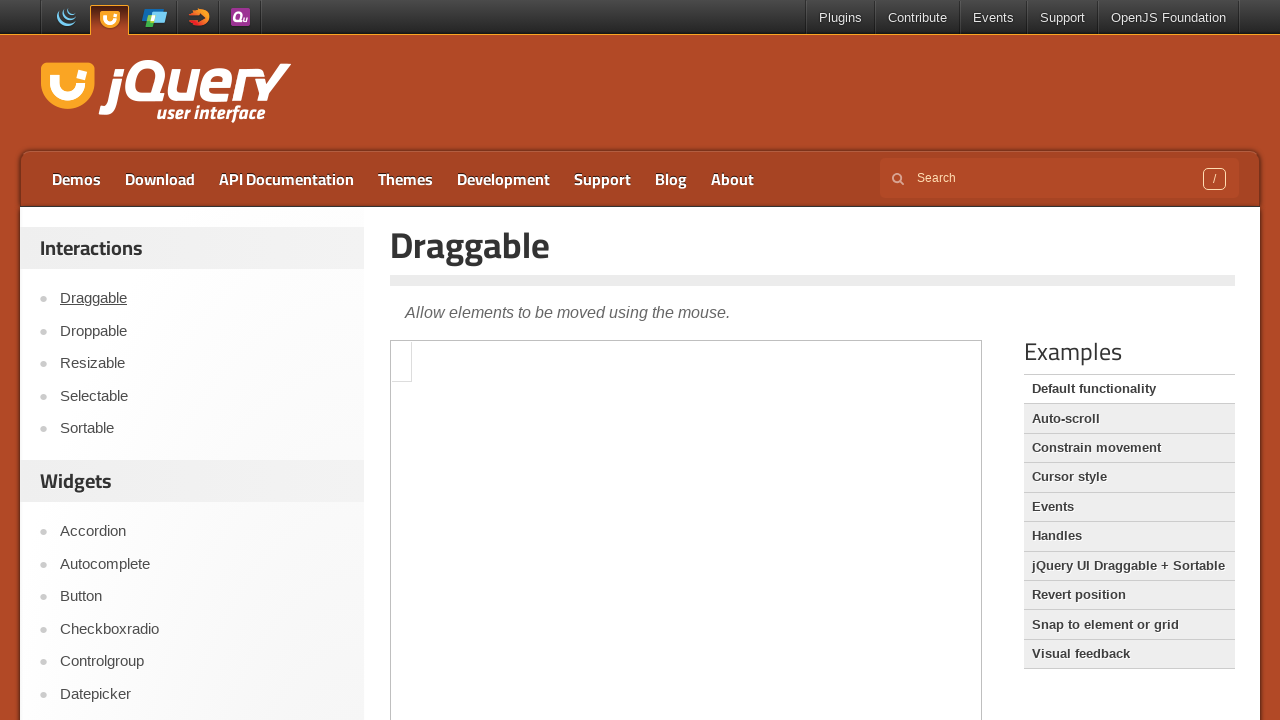